Tests mouse hover functionality by moving mouse over multiple images on the page

Starting URL: https://bonigarcia.dev/selenium-webdriver-java/

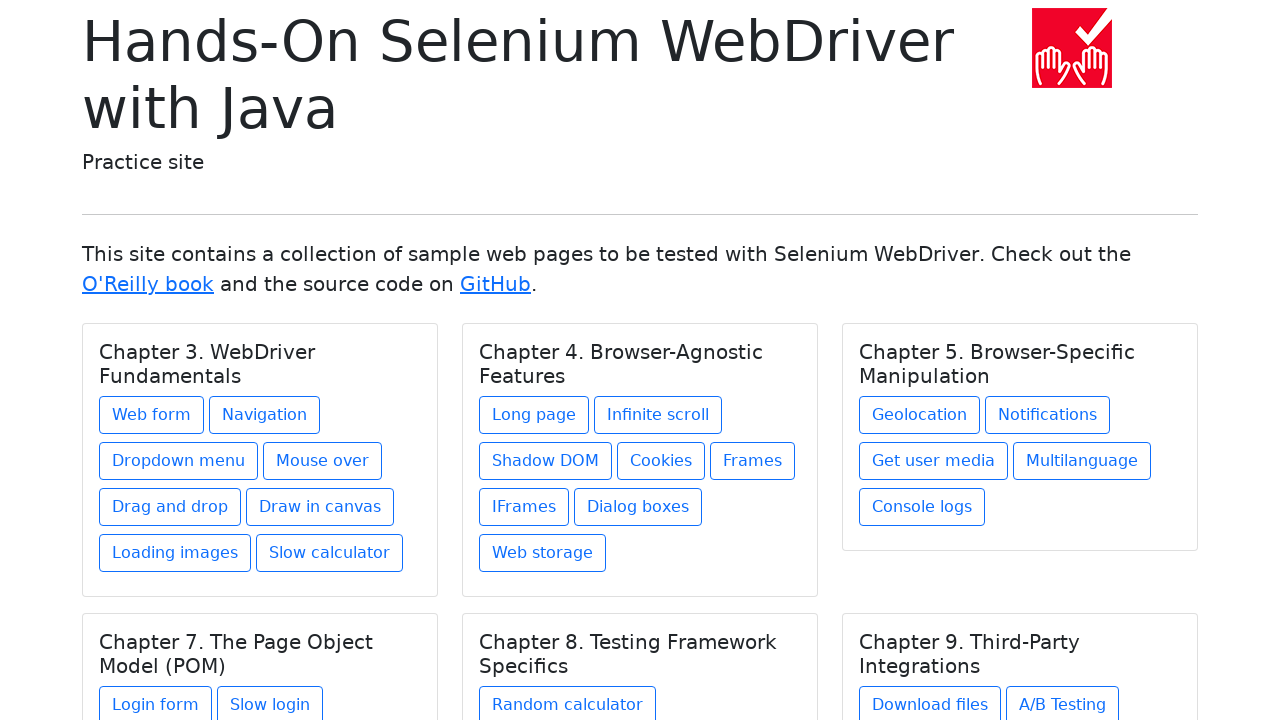

Navigated to mouse over test page
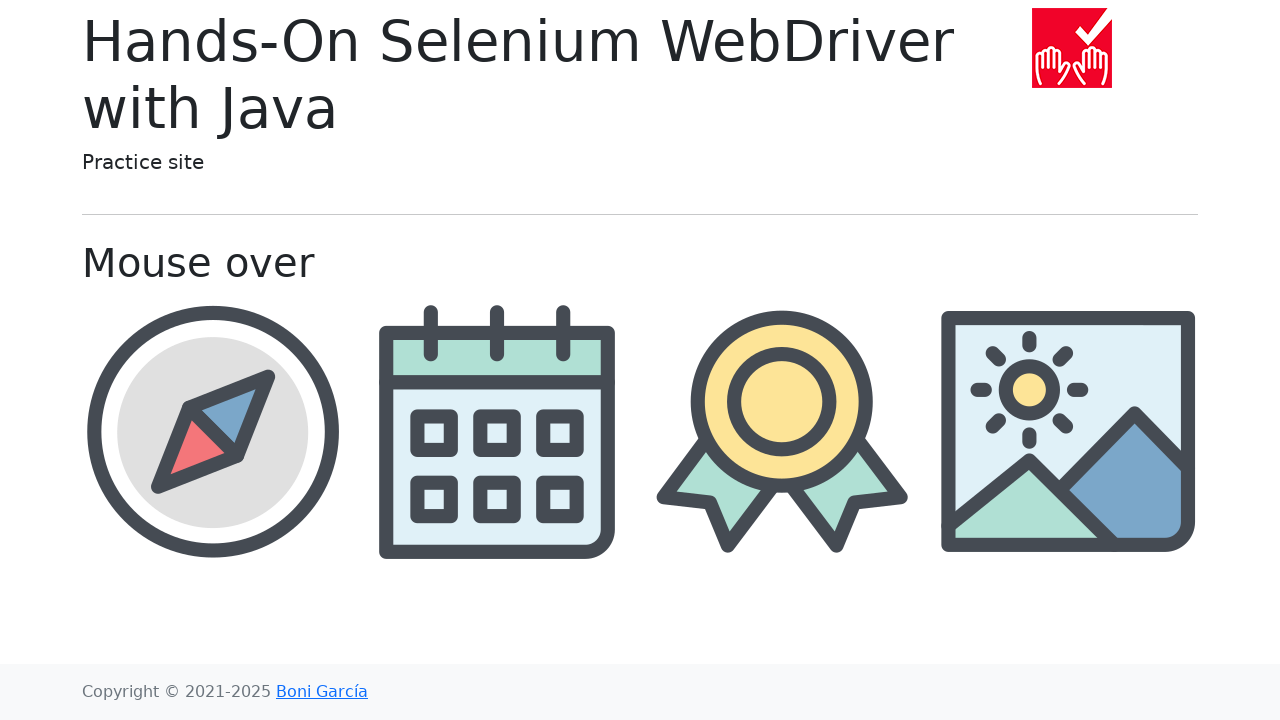

Hovered over image element at (1072, 48) on .img-fluid >> nth=0
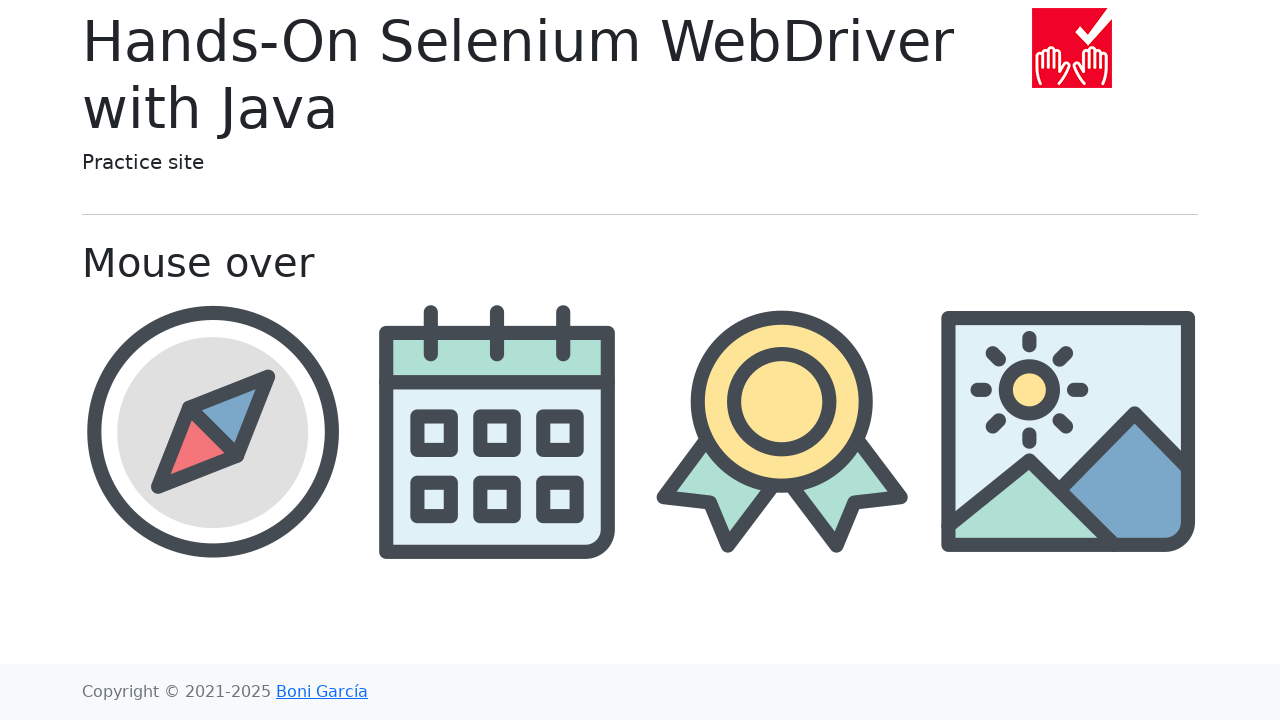

Hovered over image element at (212, 431) on .img-fluid >> nth=1
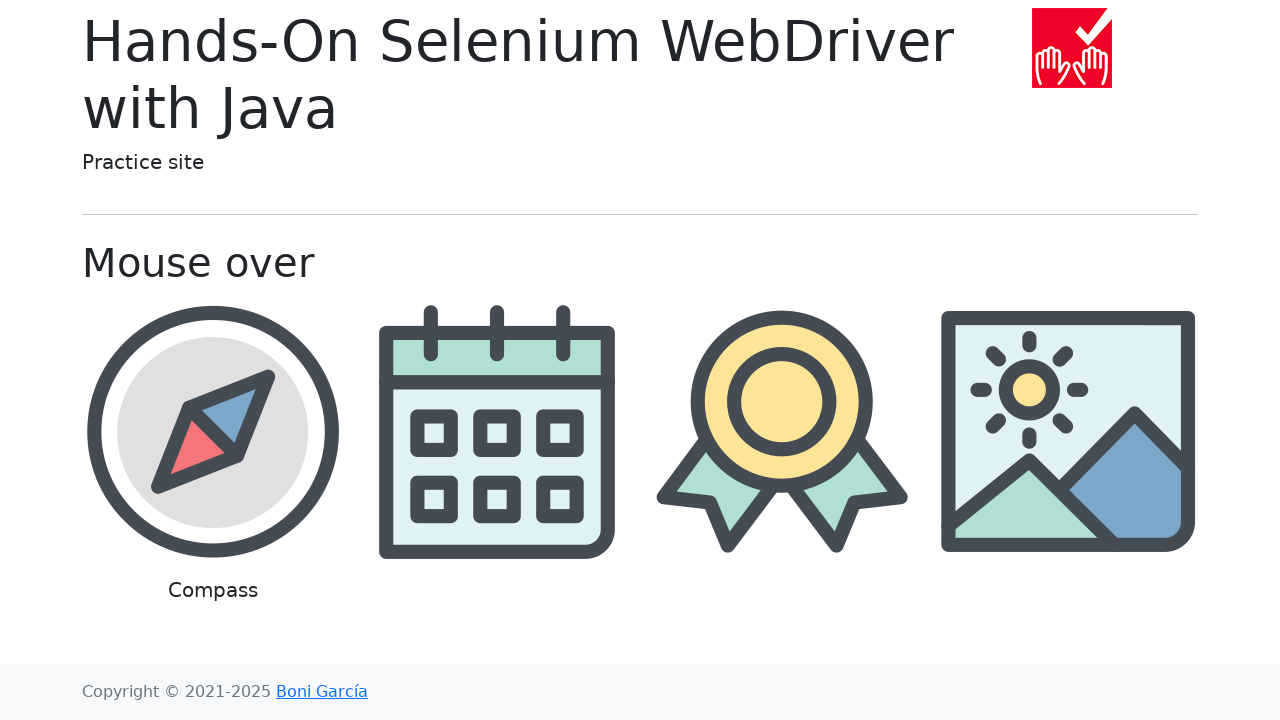

Hovered over image element at (498, 431) on .img-fluid >> nth=2
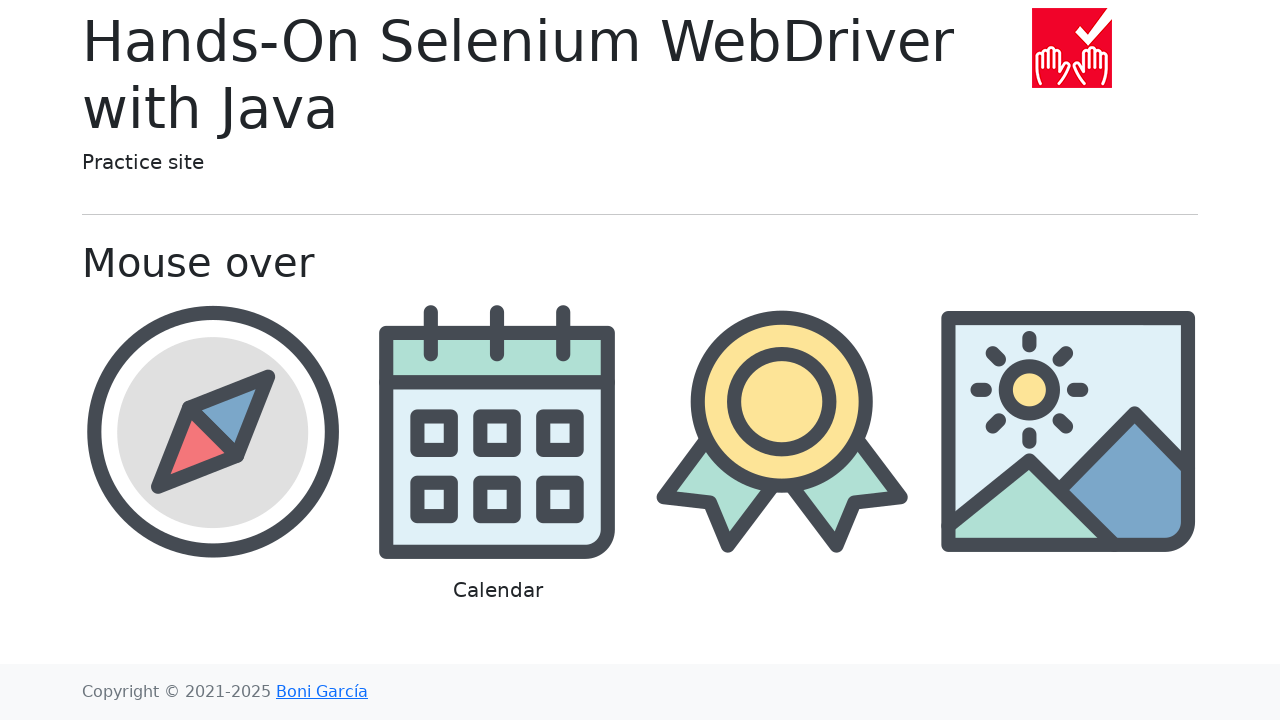

Hovered over image element at (782, 431) on .img-fluid >> nth=3
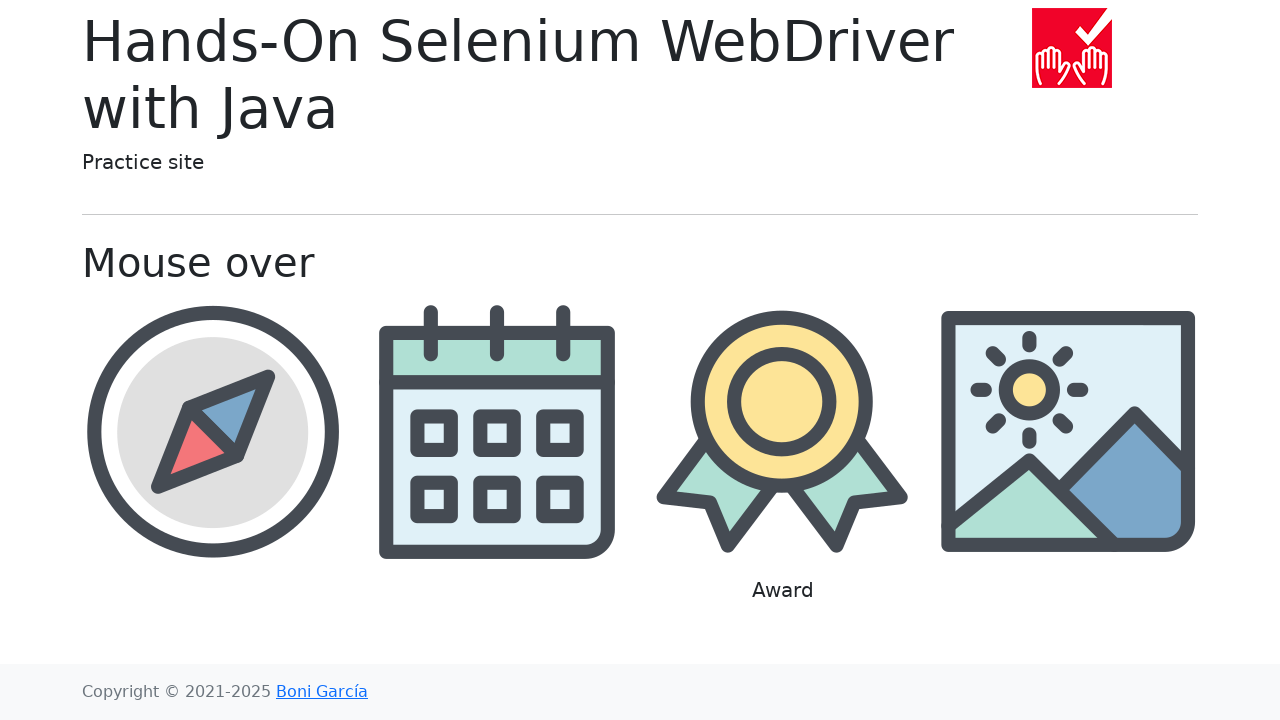

Hovered over image element at (1068, 431) on .img-fluid >> nth=4
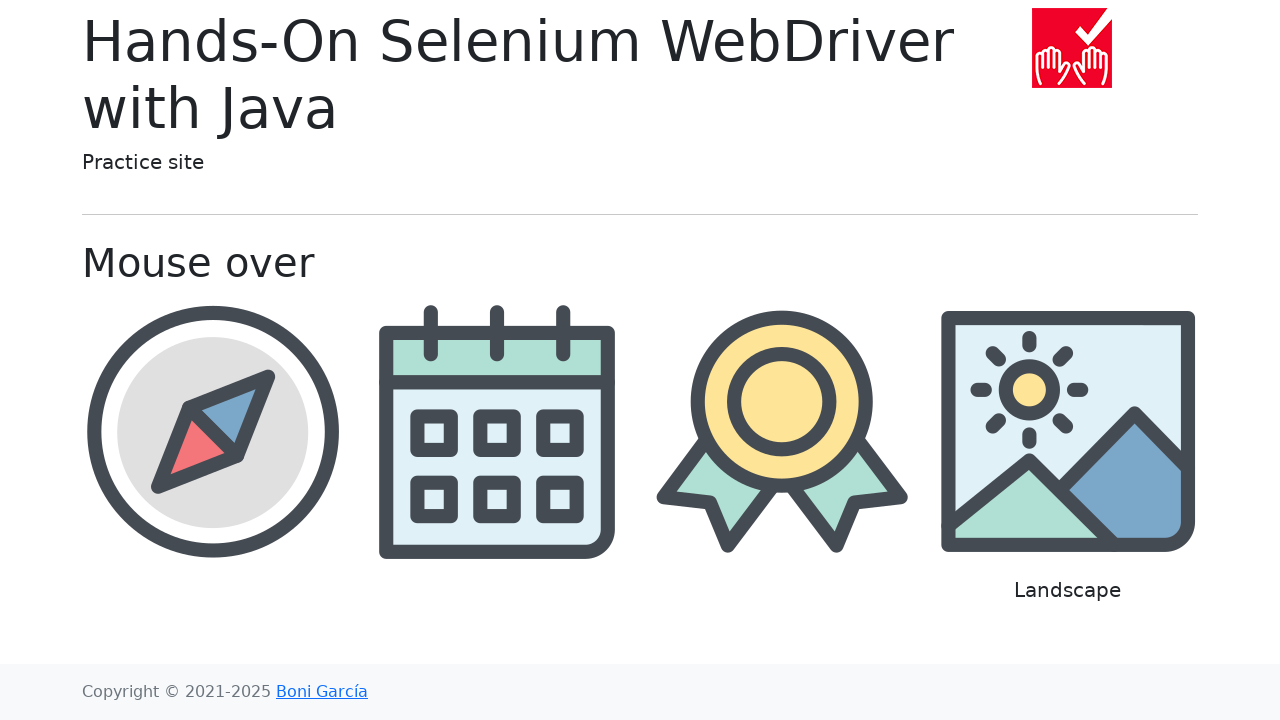

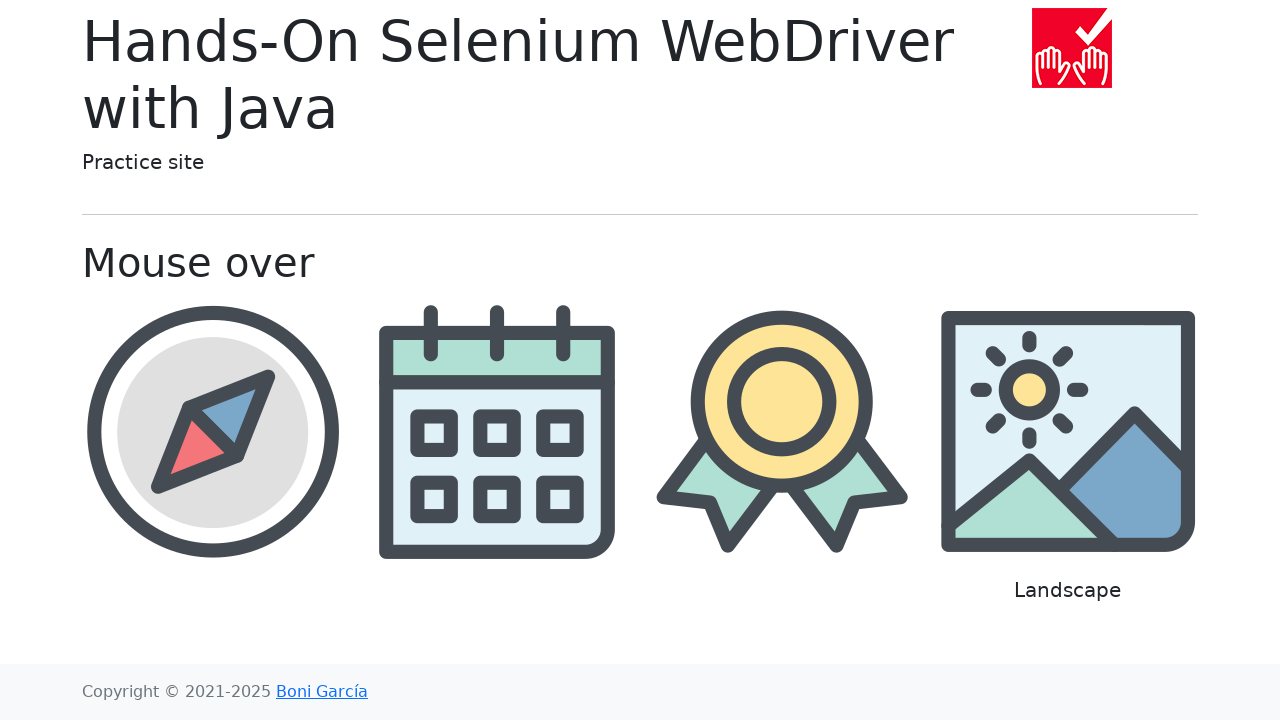